Tests that a todo item is removed when edited to an empty string.

Starting URL: https://demo.playwright.dev/todomvc/#/

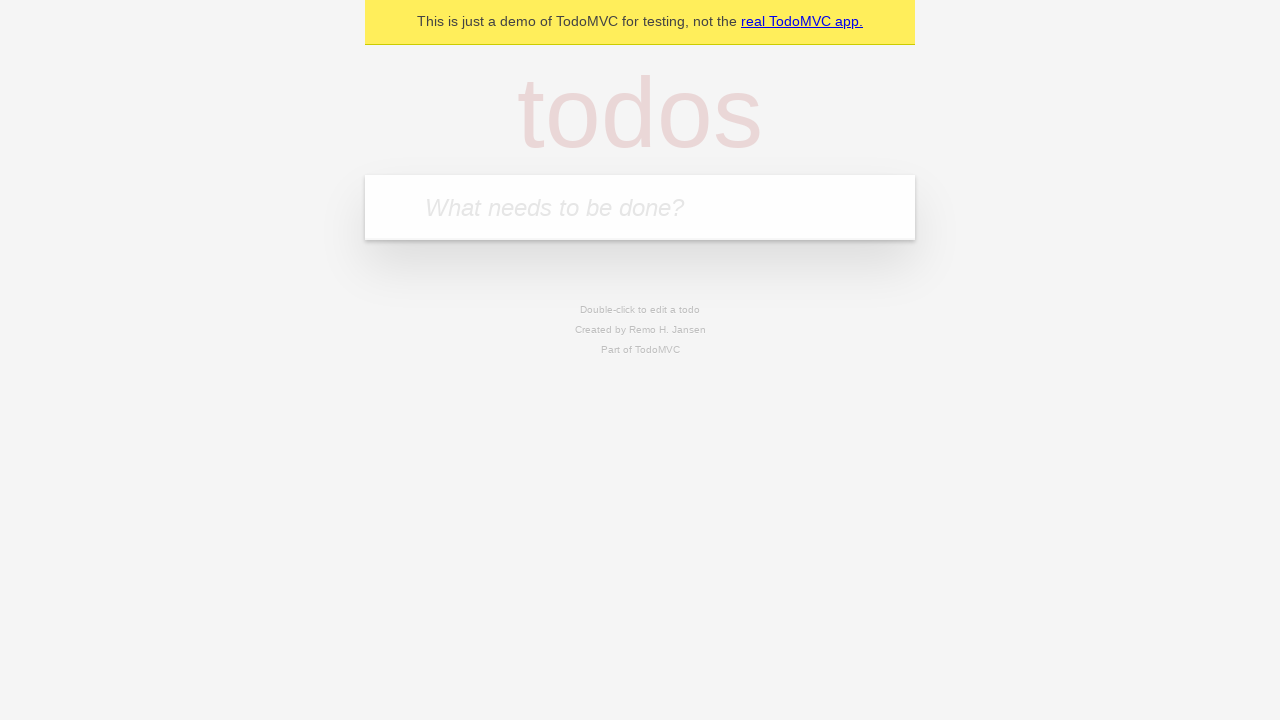

Filled input field with first todo 'buy some cheese' on internal:attr=[placeholder="What needs to be done?"i]
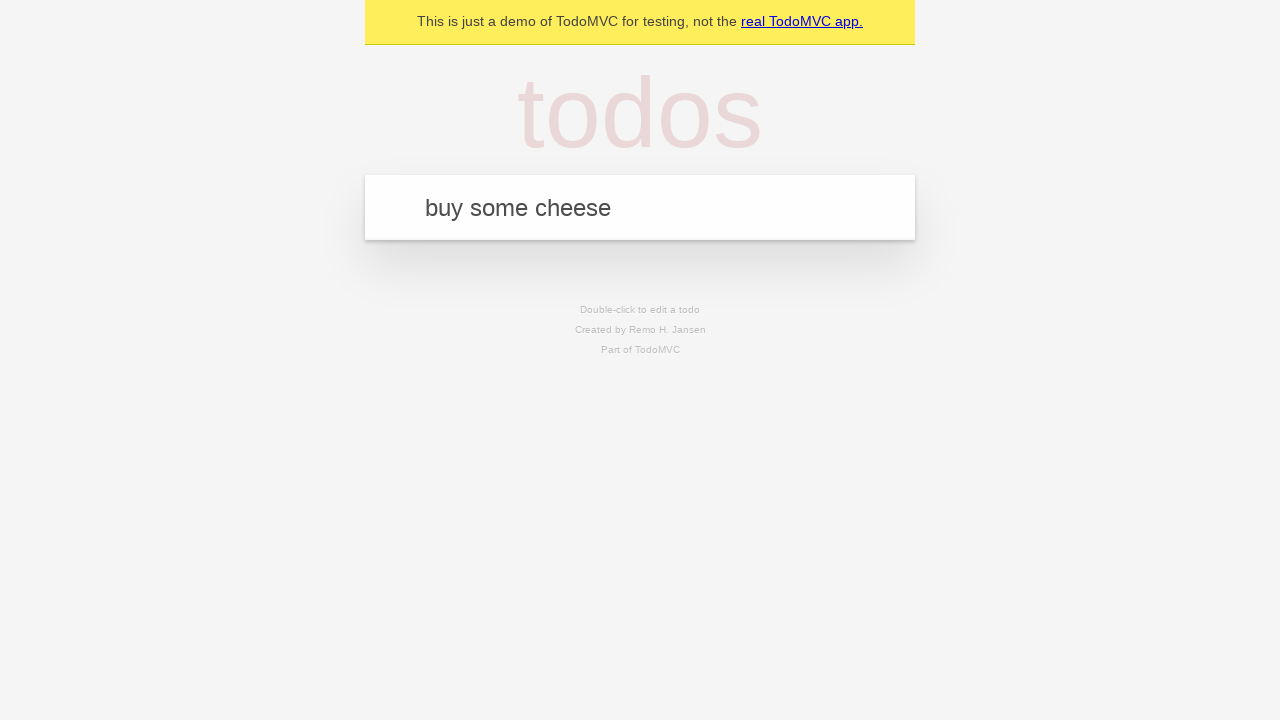

Pressed Enter to add first todo on internal:attr=[placeholder="What needs to be done?"i]
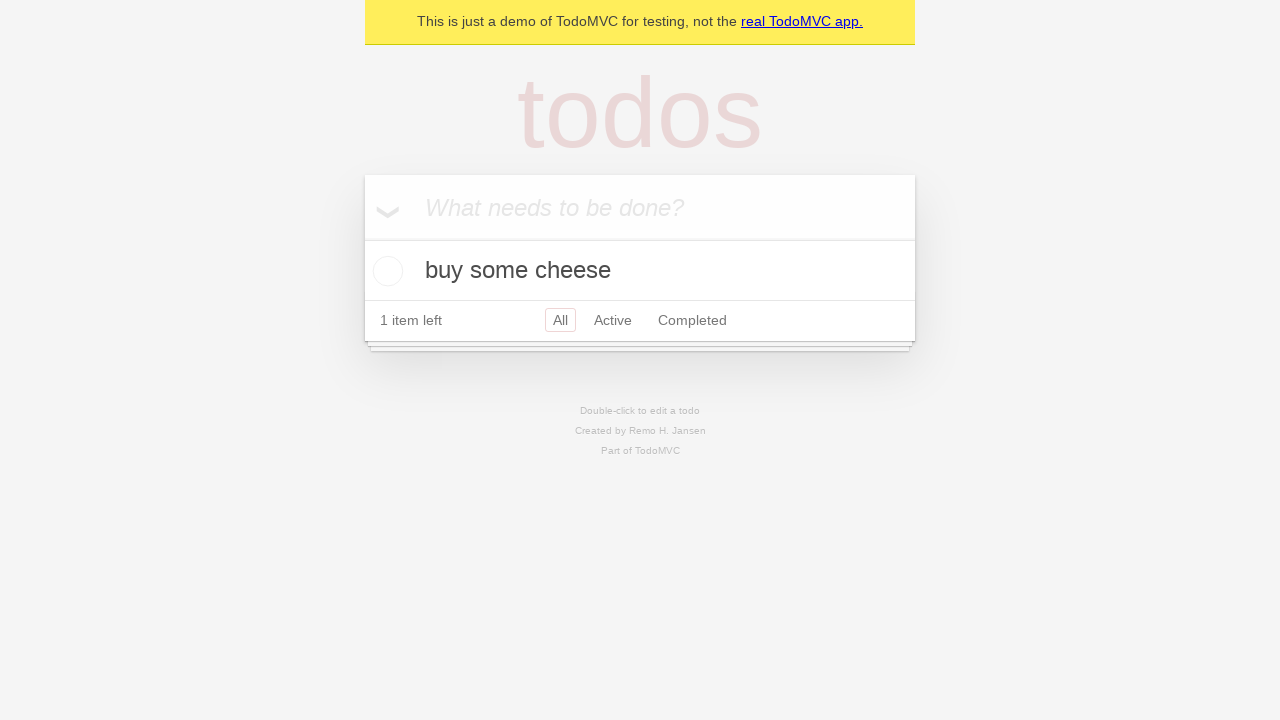

Filled input field with second todo 'feed the cat' on internal:attr=[placeholder="What needs to be done?"i]
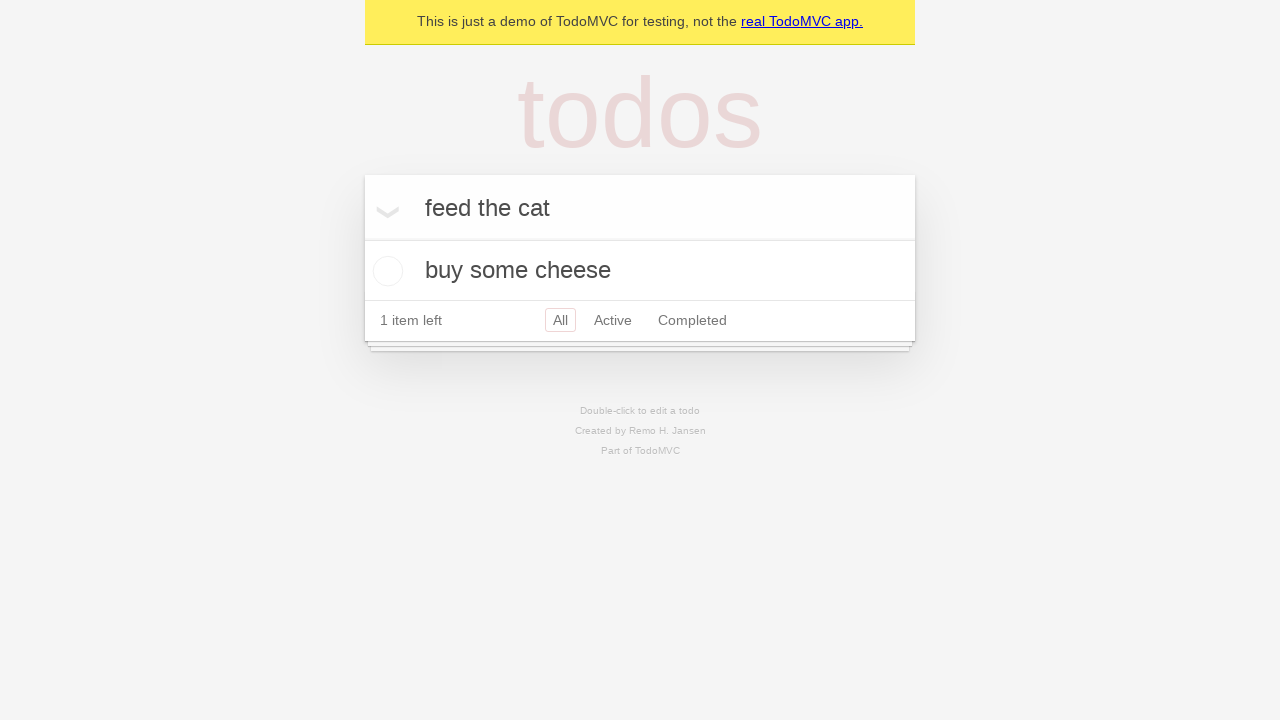

Pressed Enter to add second todo on internal:attr=[placeholder="What needs to be done?"i]
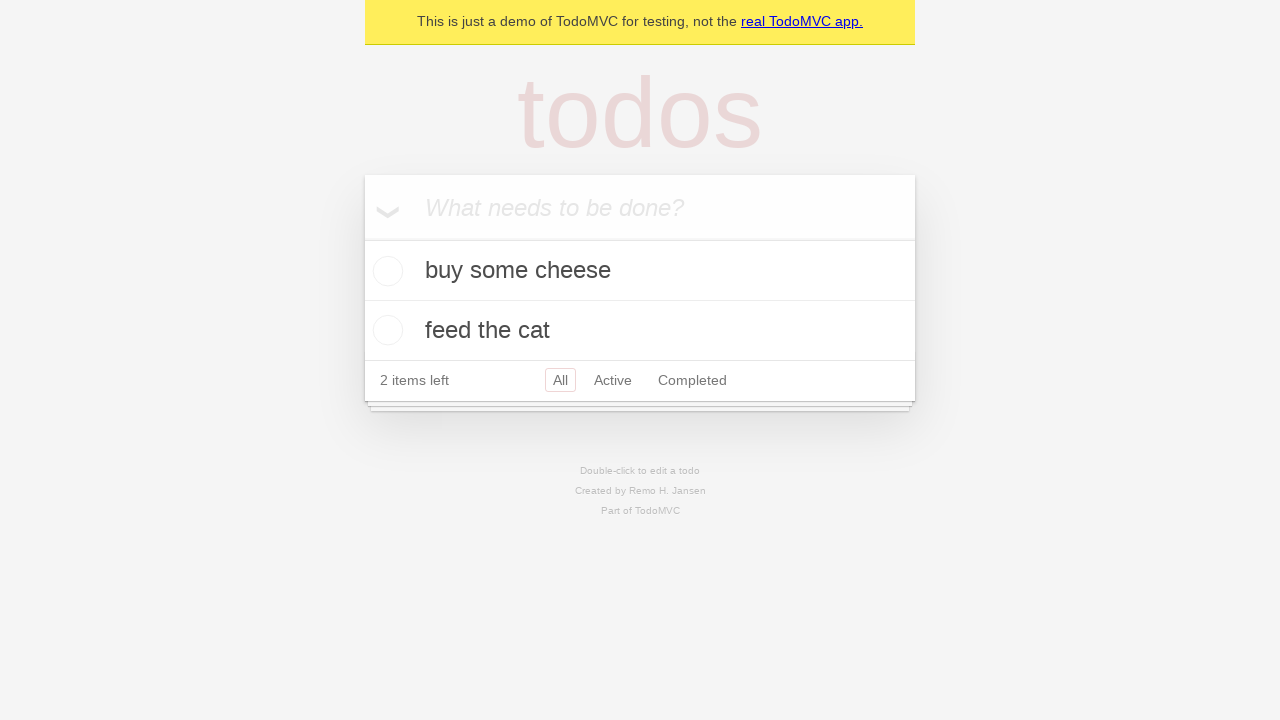

Filled input field with third todo 'book a doctors appointment' on internal:attr=[placeholder="What needs to be done?"i]
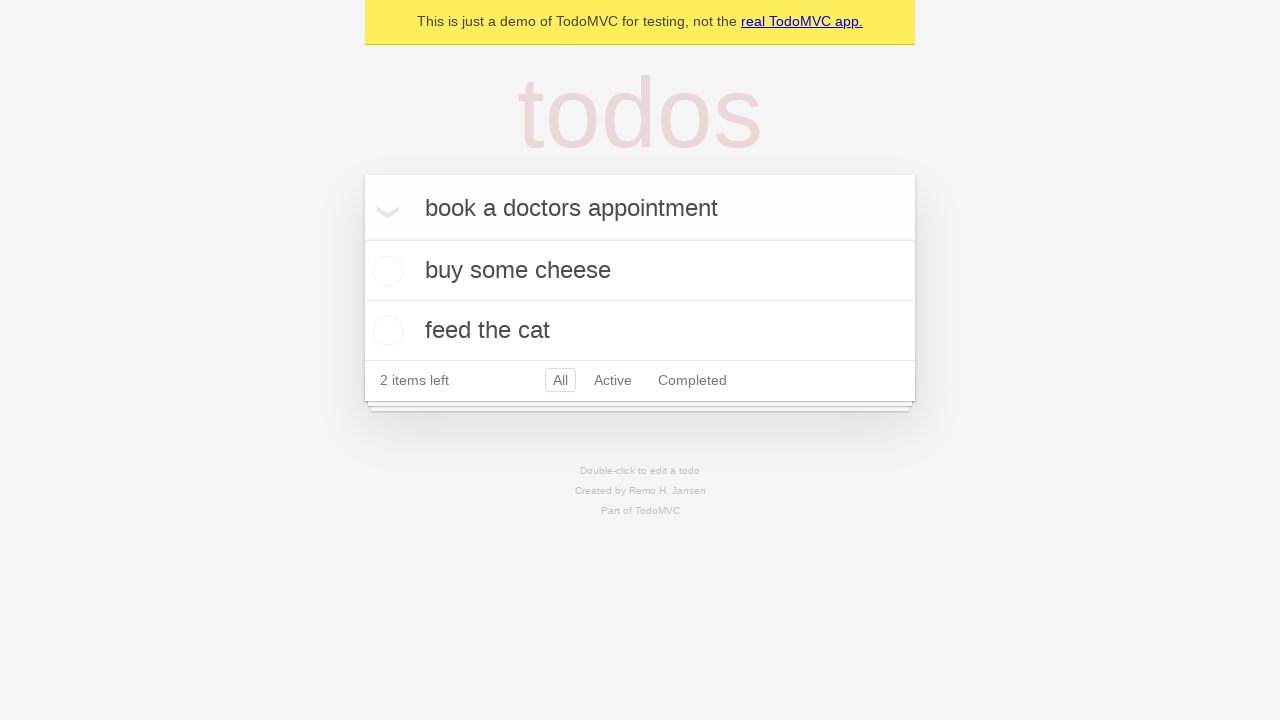

Pressed Enter to add third todo on internal:attr=[placeholder="What needs to be done?"i]
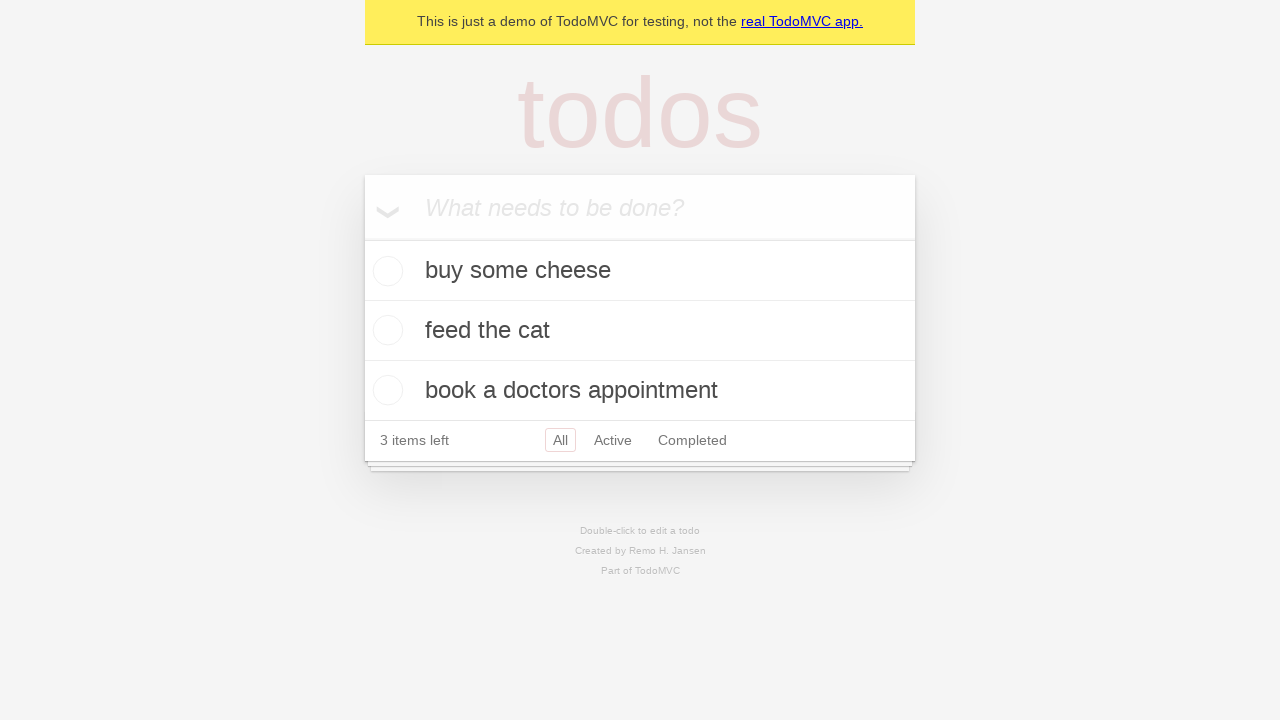

Double-clicked second todo item to enter edit mode at (640, 331) on internal:testid=[data-testid="todo-item"s] >> nth=1
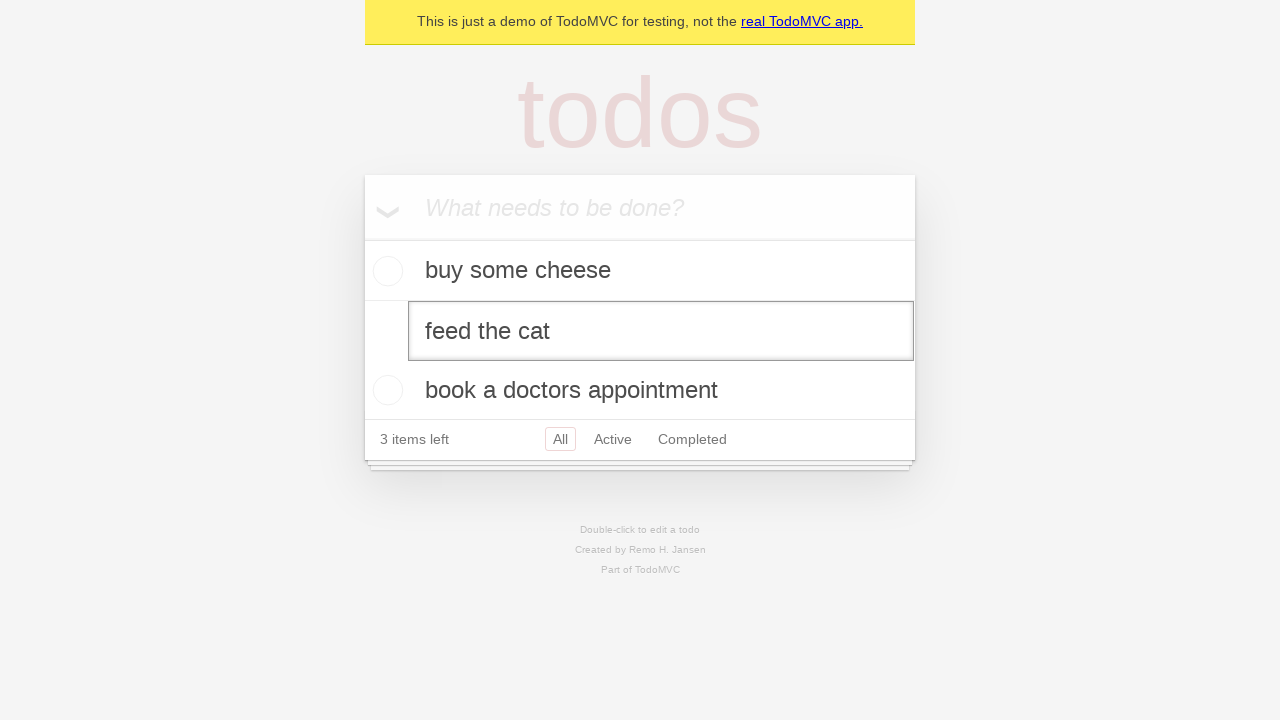

Cleared the edit textbox to empty string on internal:testid=[data-testid="todo-item"s] >> nth=1 >> internal:role=textbox[nam
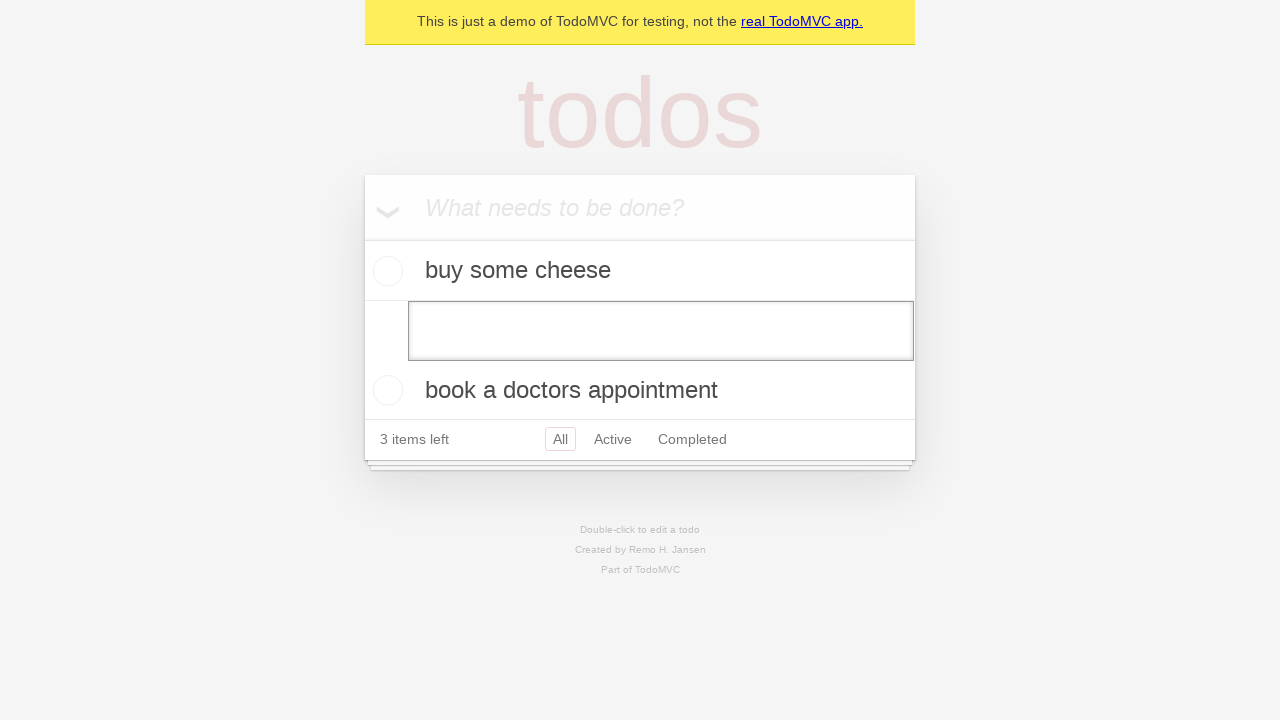

Pressed Enter to confirm edit with empty string, removing the todo item on internal:testid=[data-testid="todo-item"s] >> nth=1 >> internal:role=textbox[nam
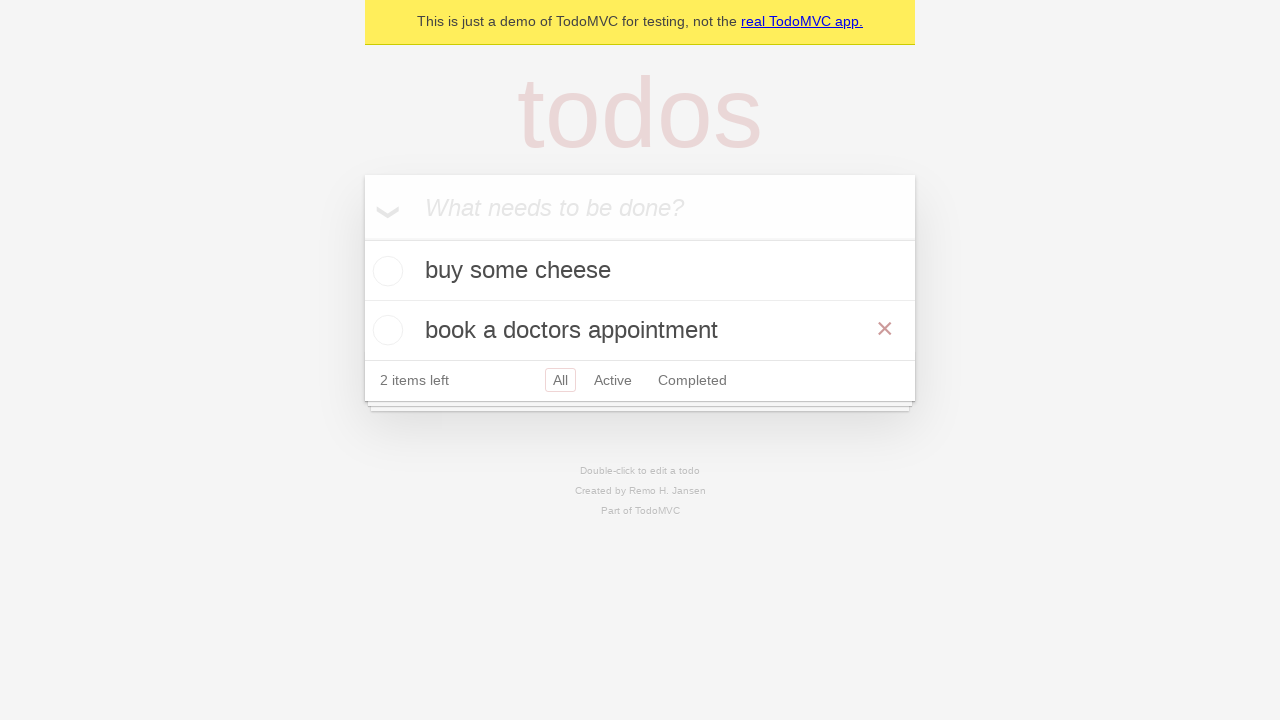

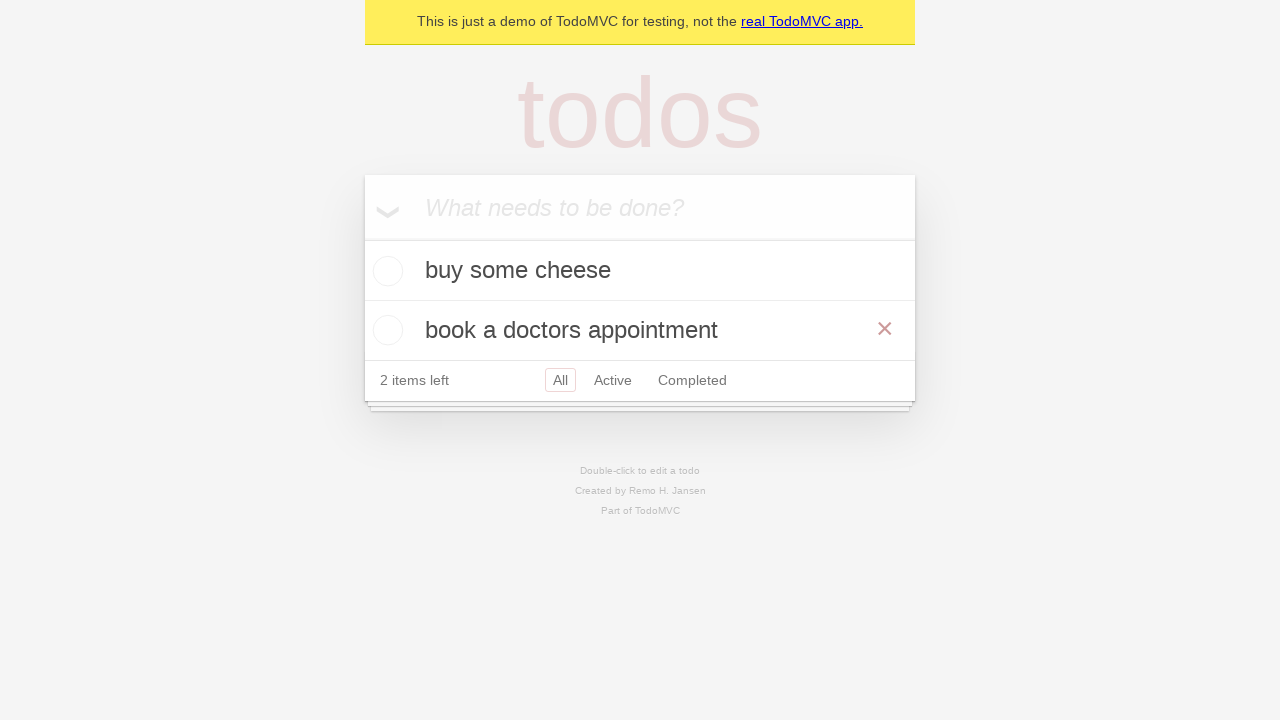